Tests JavaScript prompt dismiss functionality by clicking a button to trigger a JS prompt, entering text, then dismissing it (clicking cancel), and verifying the result shows null

Starting URL: https://the-internet.herokuapp.com/javascript_alerts

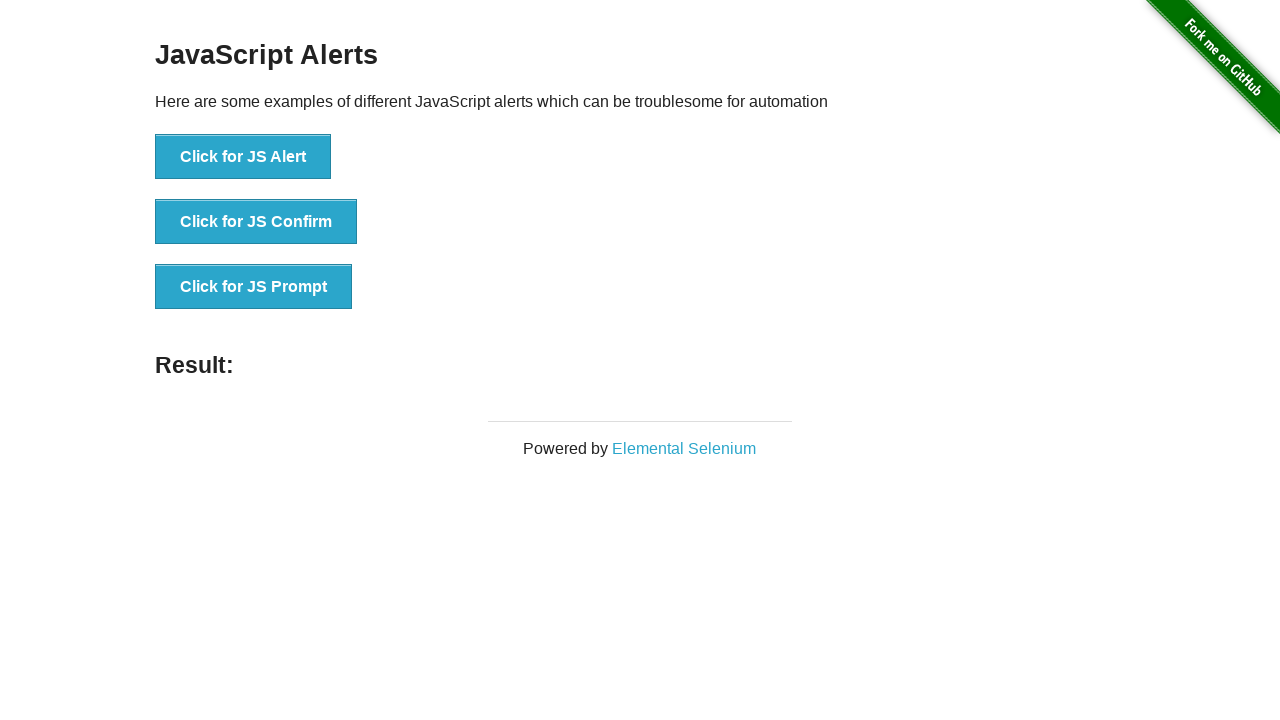

Set up dialog handler to dismiss prompts
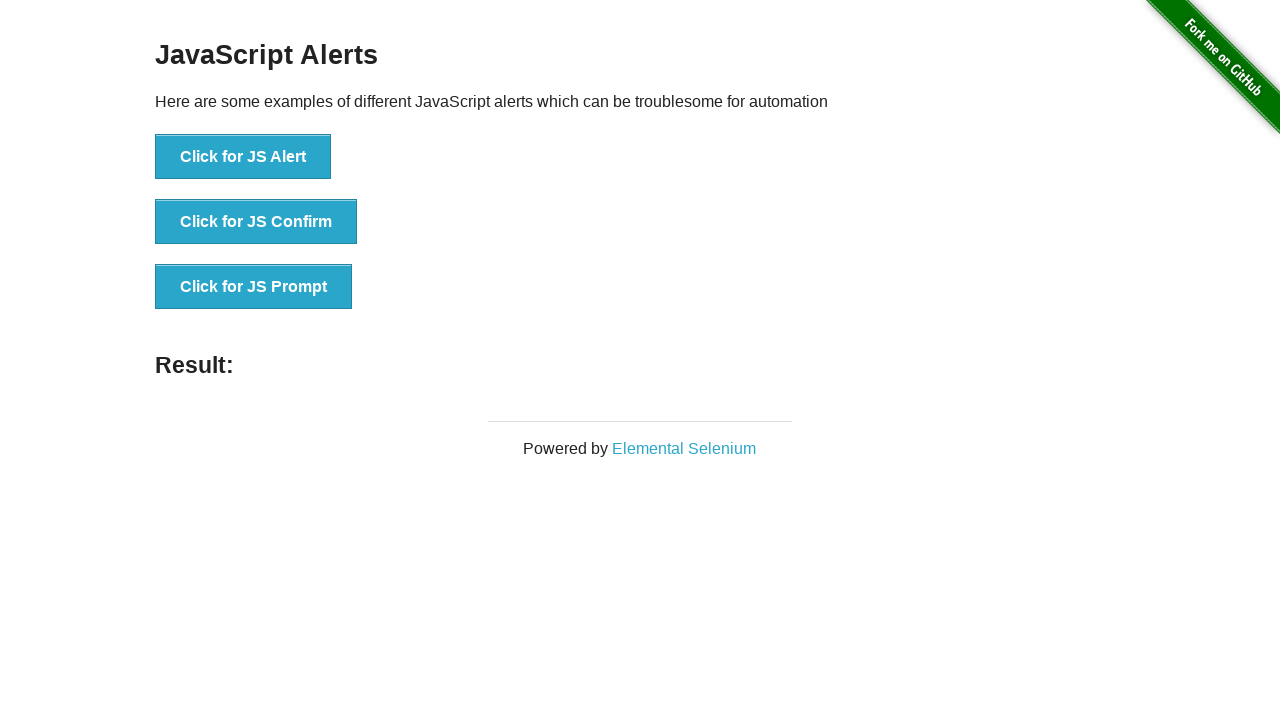

Clicked JS Prompt button to trigger dialog at (254, 287) on xpath=//button[@onclick='jsPrompt()']
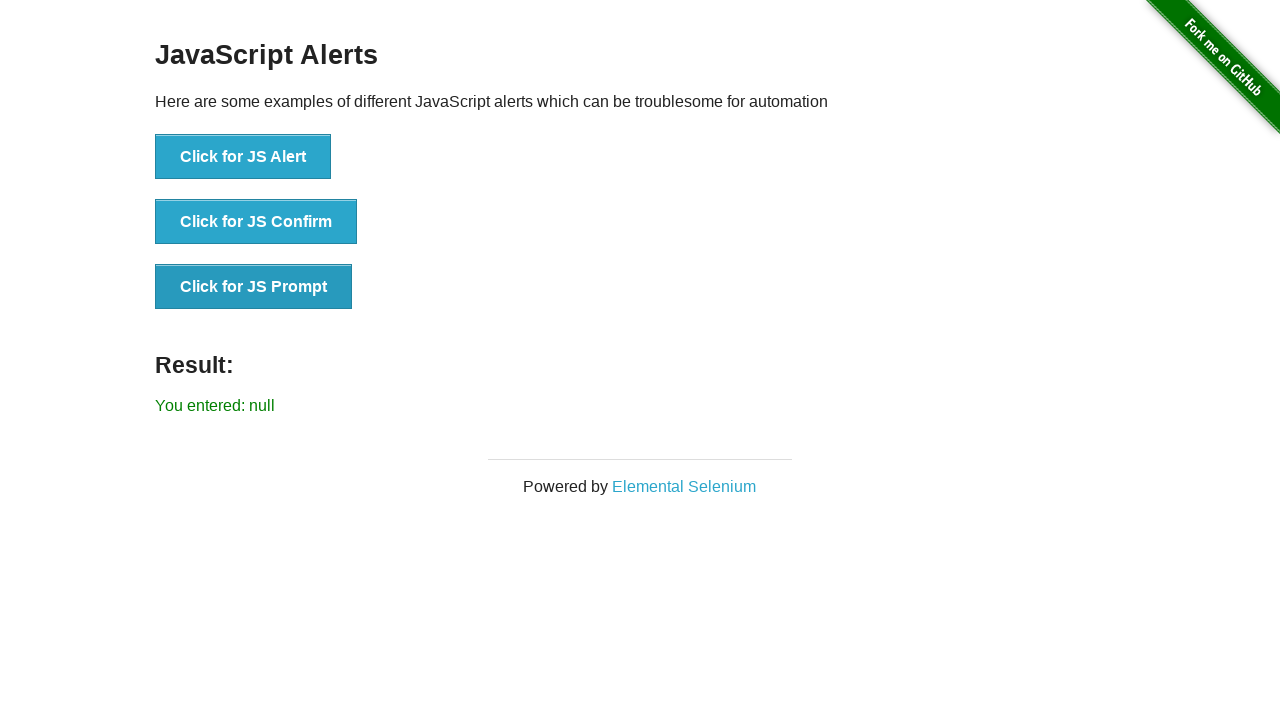

Result message loaded after dismissing prompt
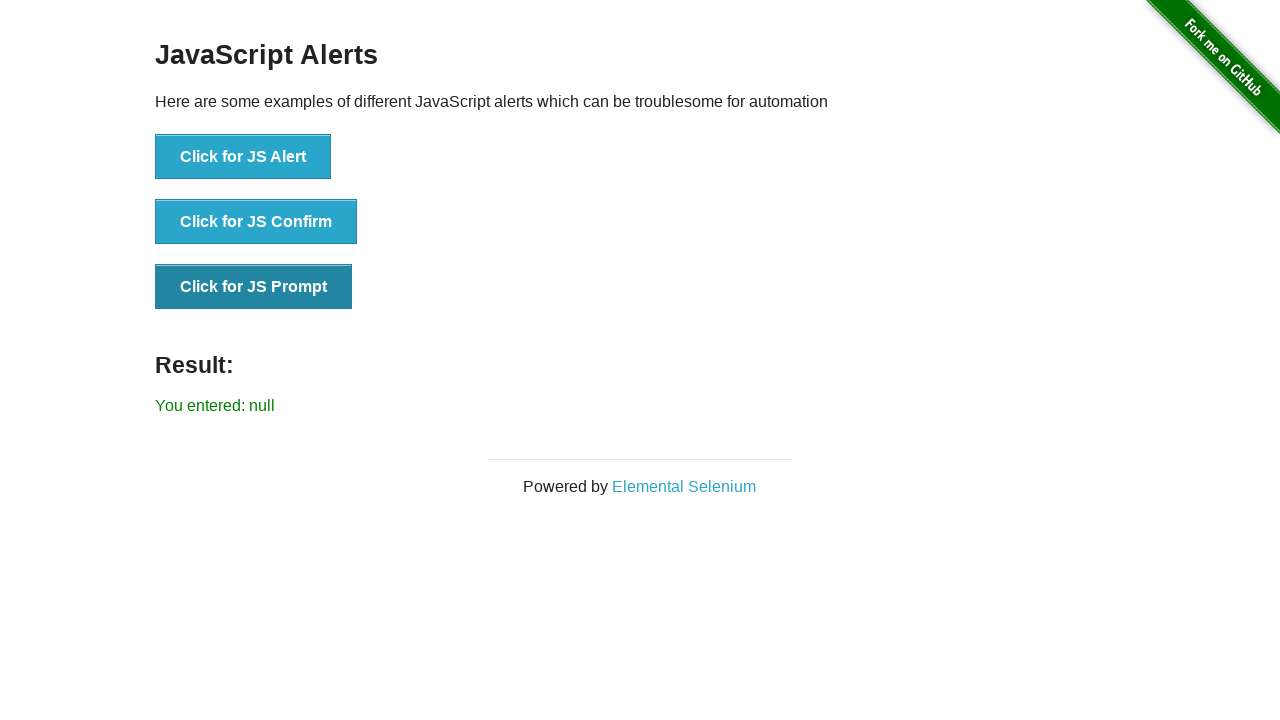

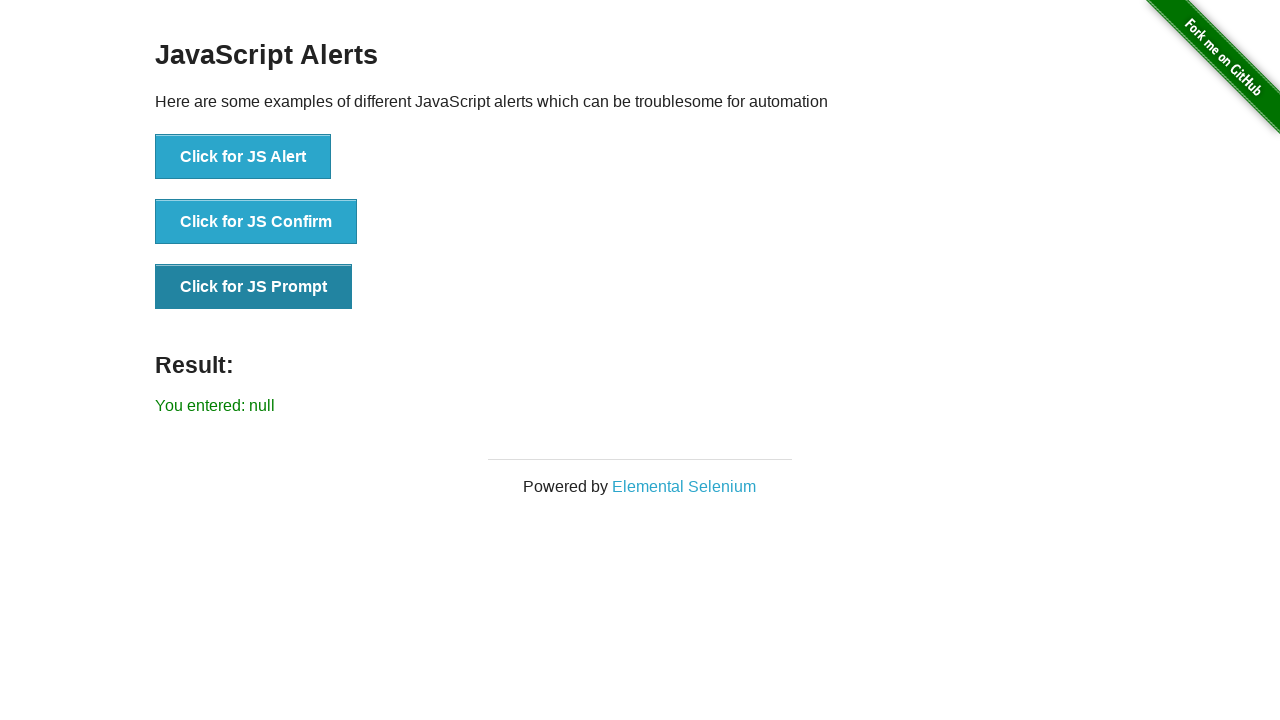